Tests clicking a search button using JavaScript execution and handles the resulting alert dialog

Starting URL: https://www.apsrtconline.in/oprs-web/guest/home.do?h=1

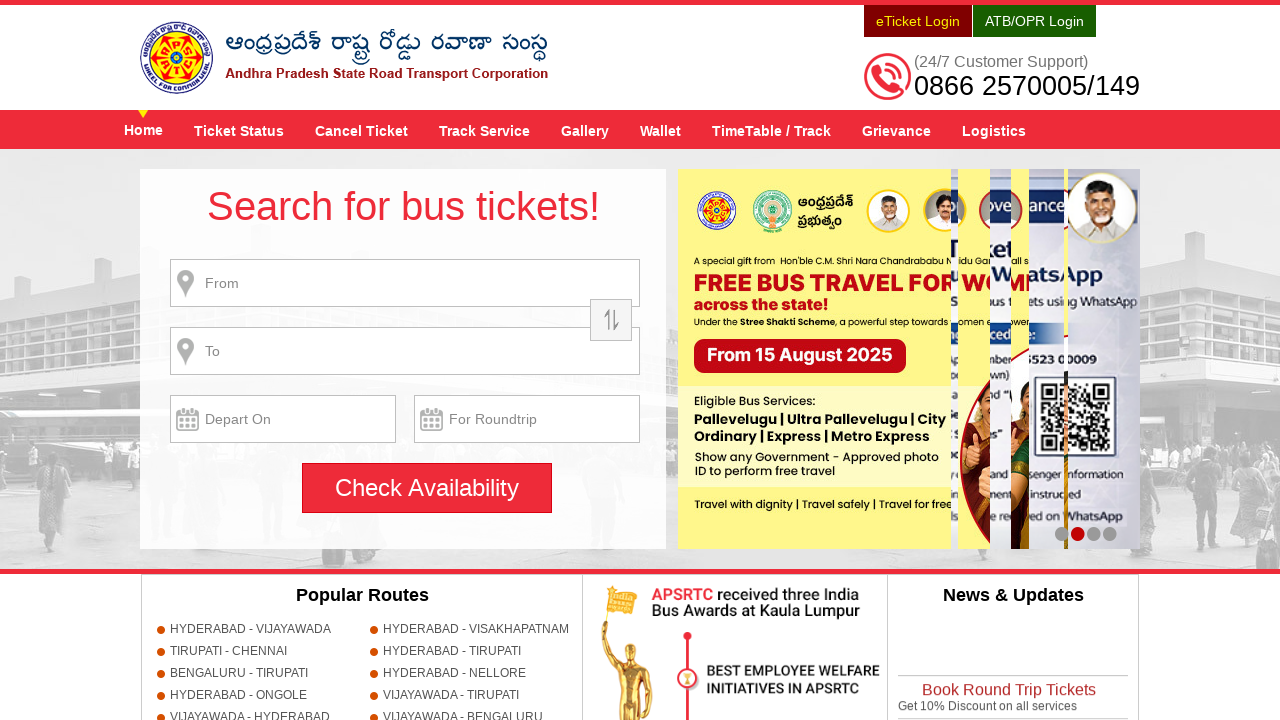

Located search button element
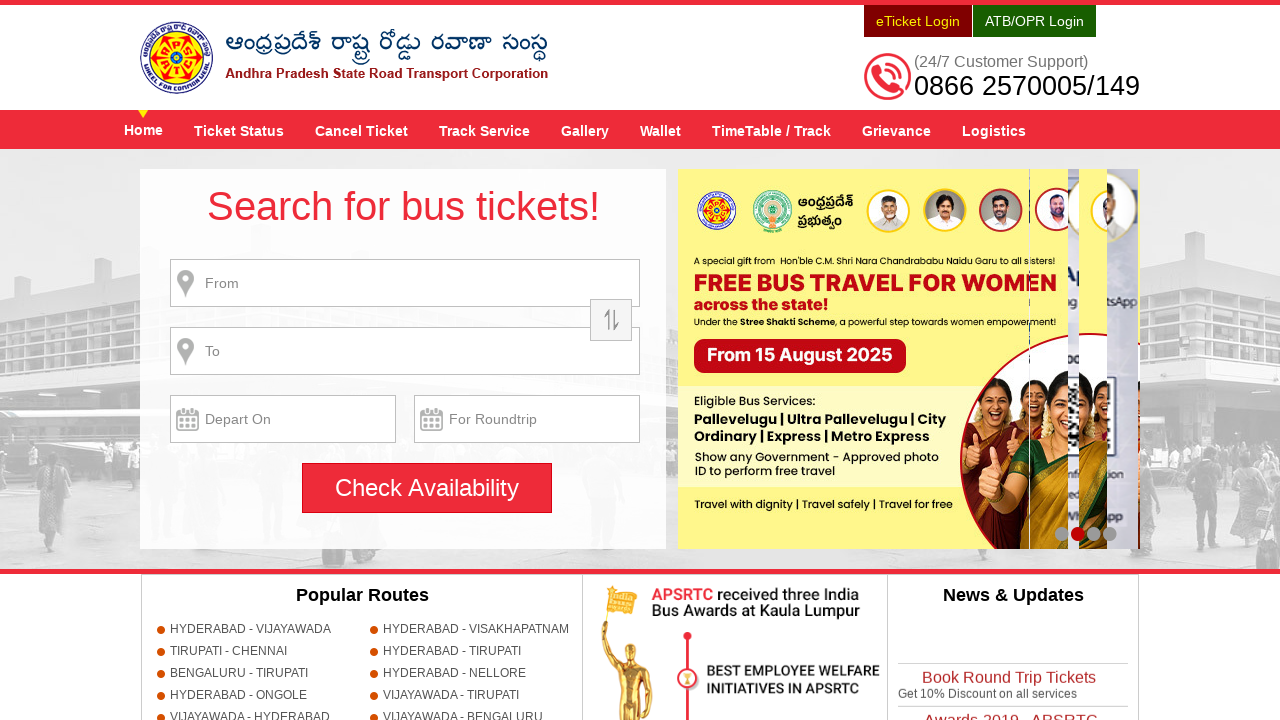

Executed JavaScript click on search button
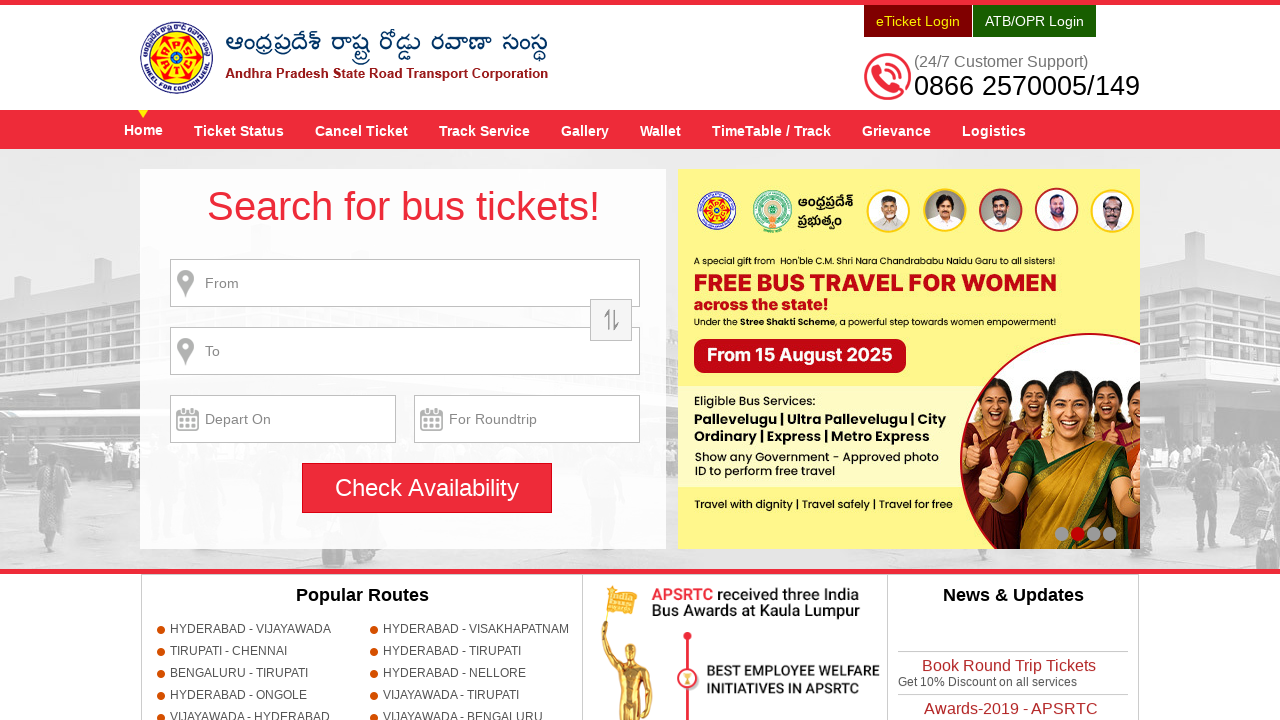

Set up dialog handler to accept alerts
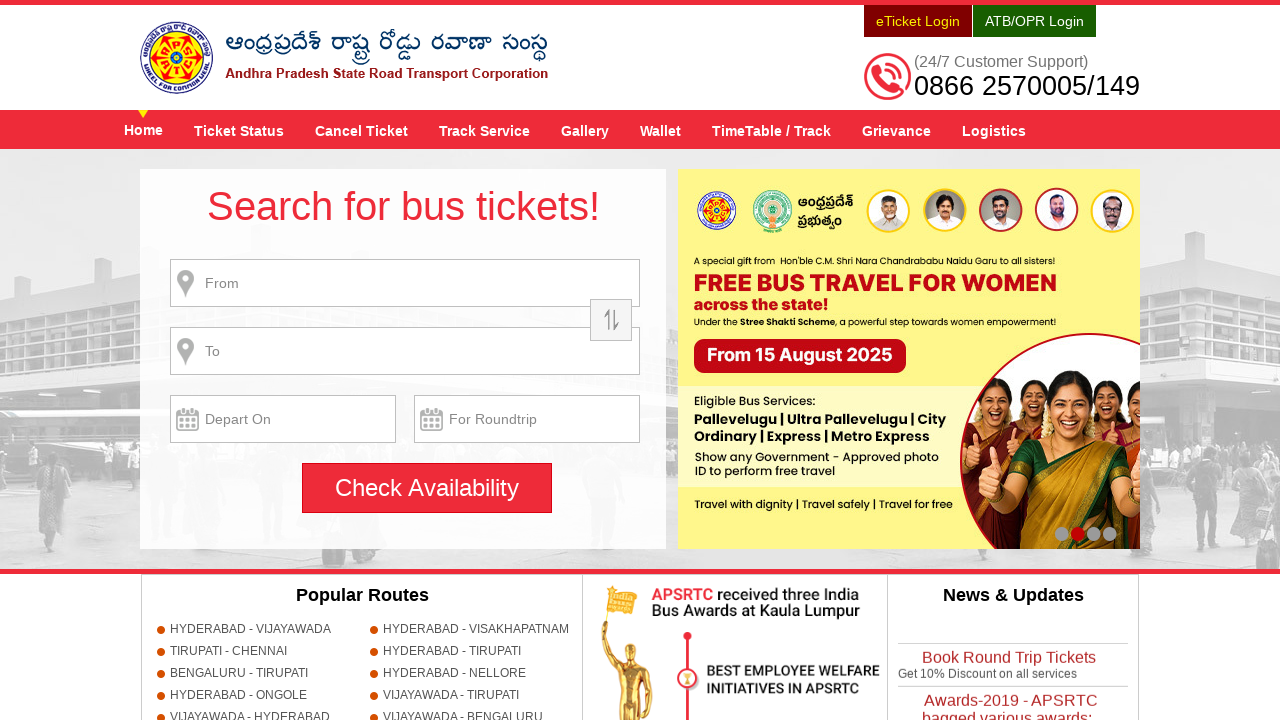

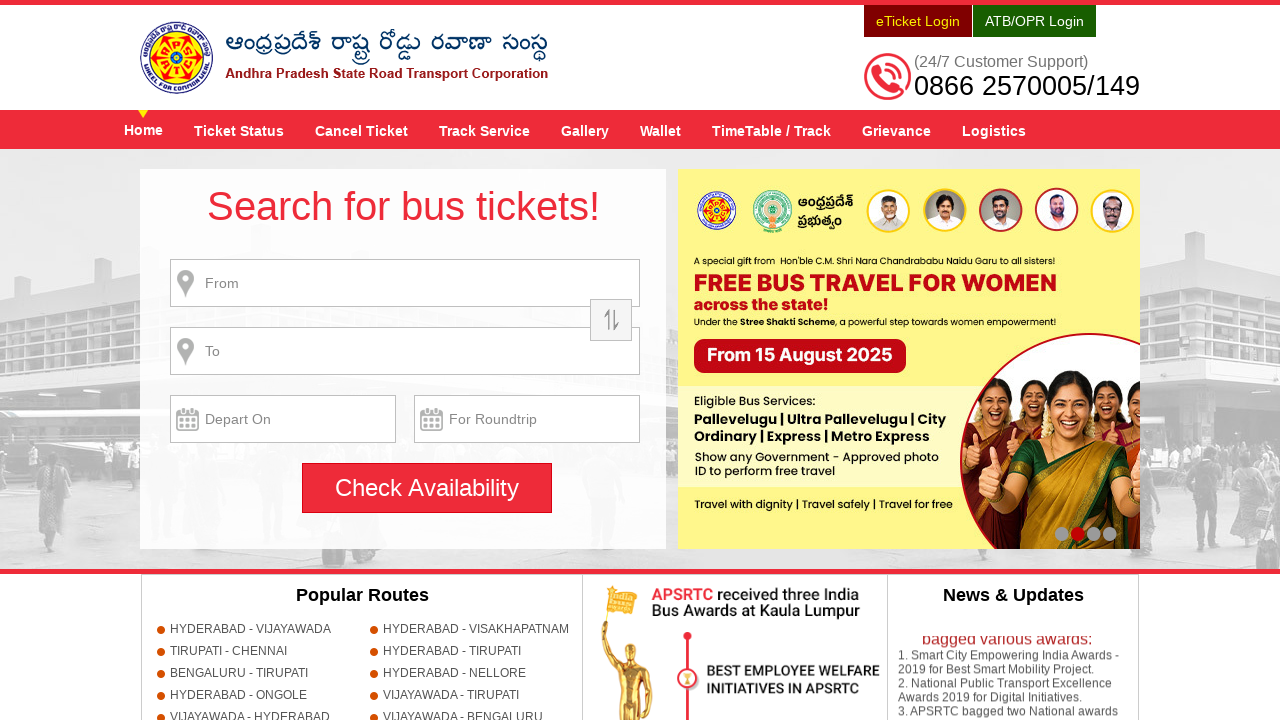